Tests KFC location search by setting geolocation coordinates and clicking the geolocation button to trigger location-based search

Starting URL: https://locations.kfc.com/search

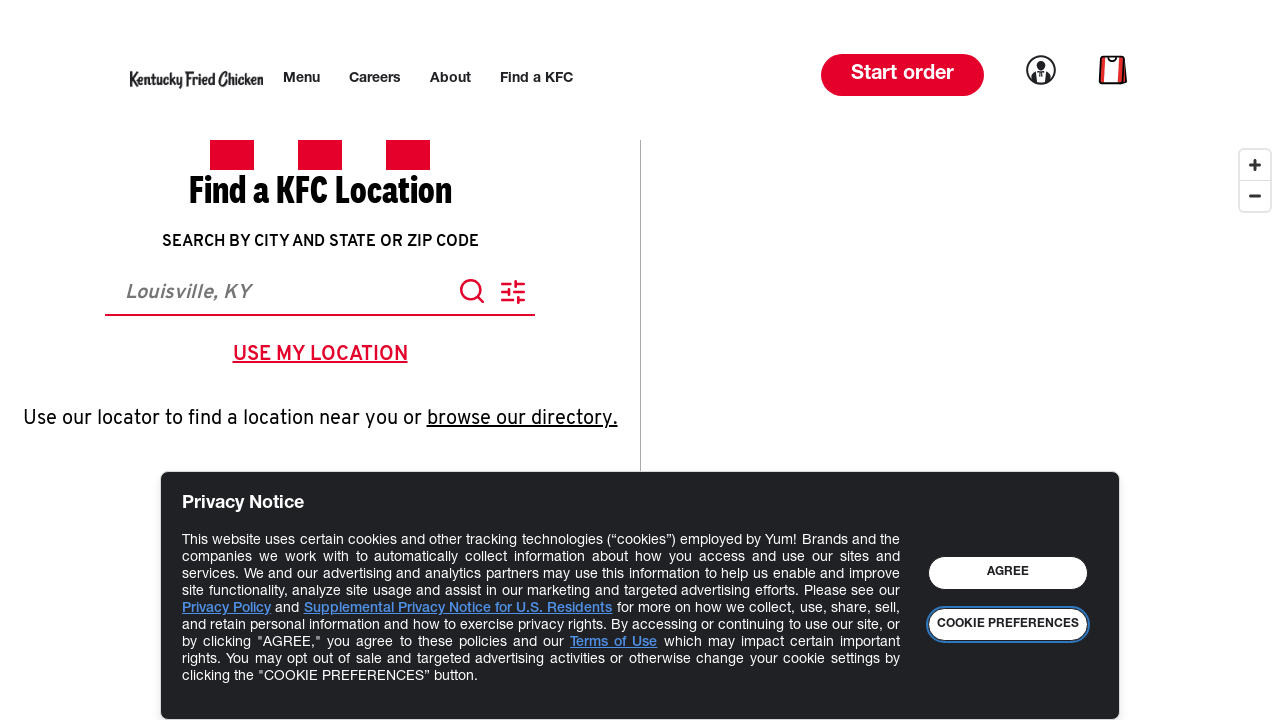

Set geolocation to Los Angeles coordinates (34.052235, -118.243683)
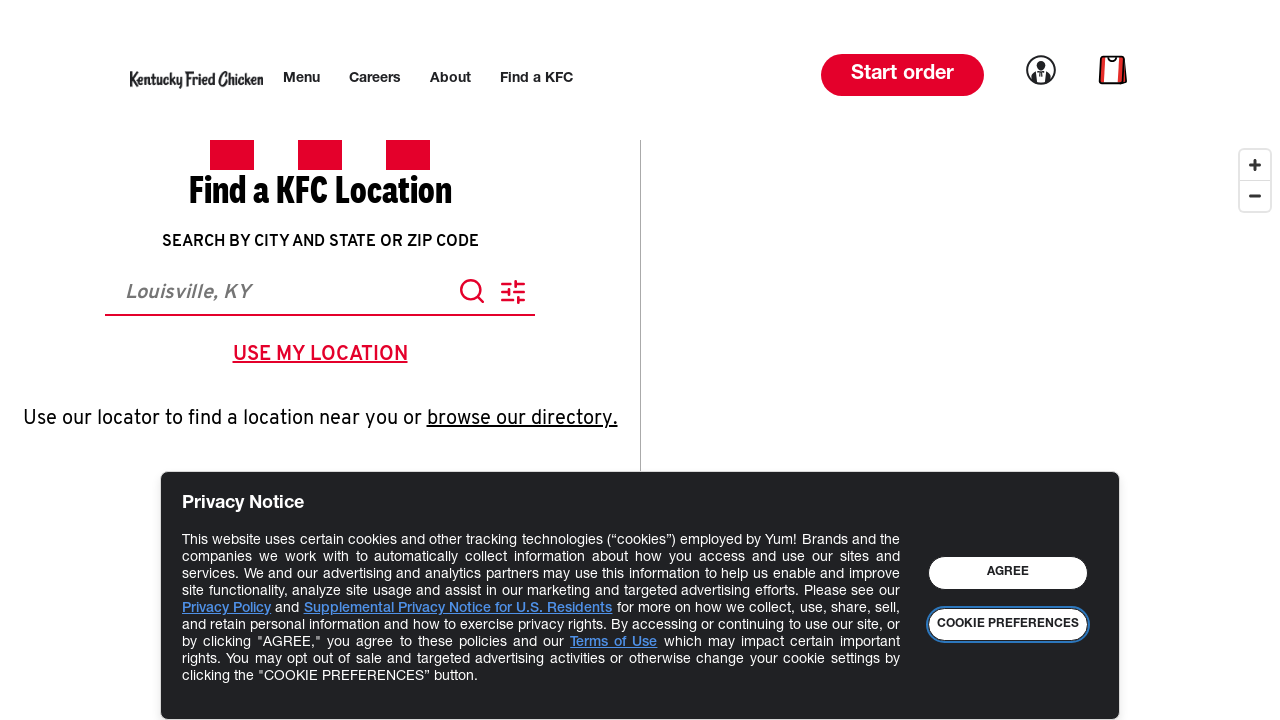

Granted geolocation permissions for https://locations.kfc.com
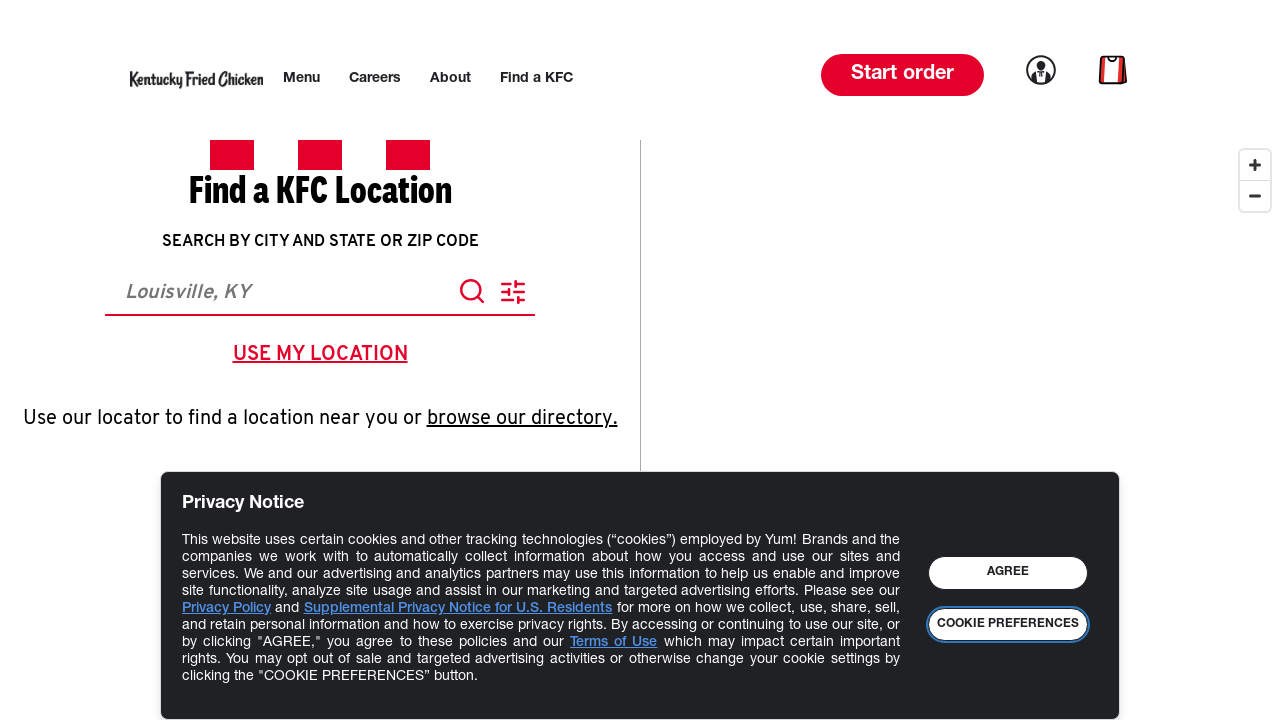

Clicked geolocation trigger button to search for nearby KFC locations at (320, 355) on .Locator-button.js-locator-geolocateTrigger
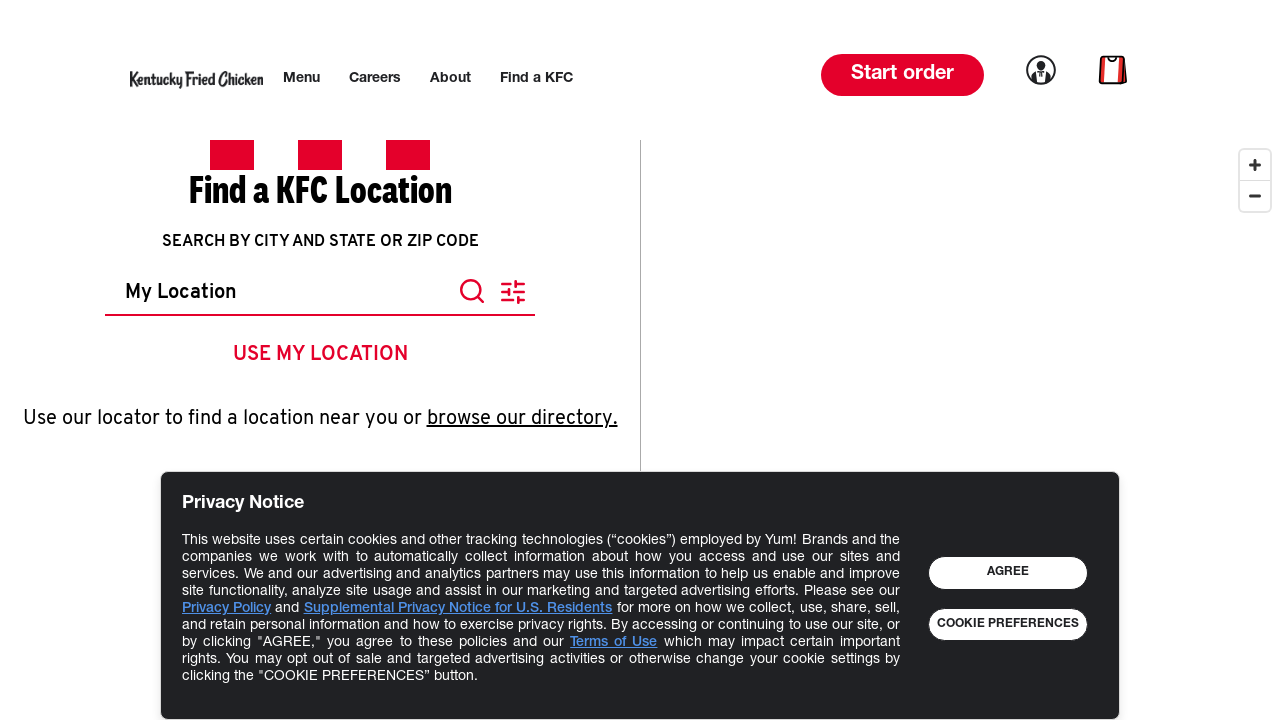

Waited for location-based search results to load
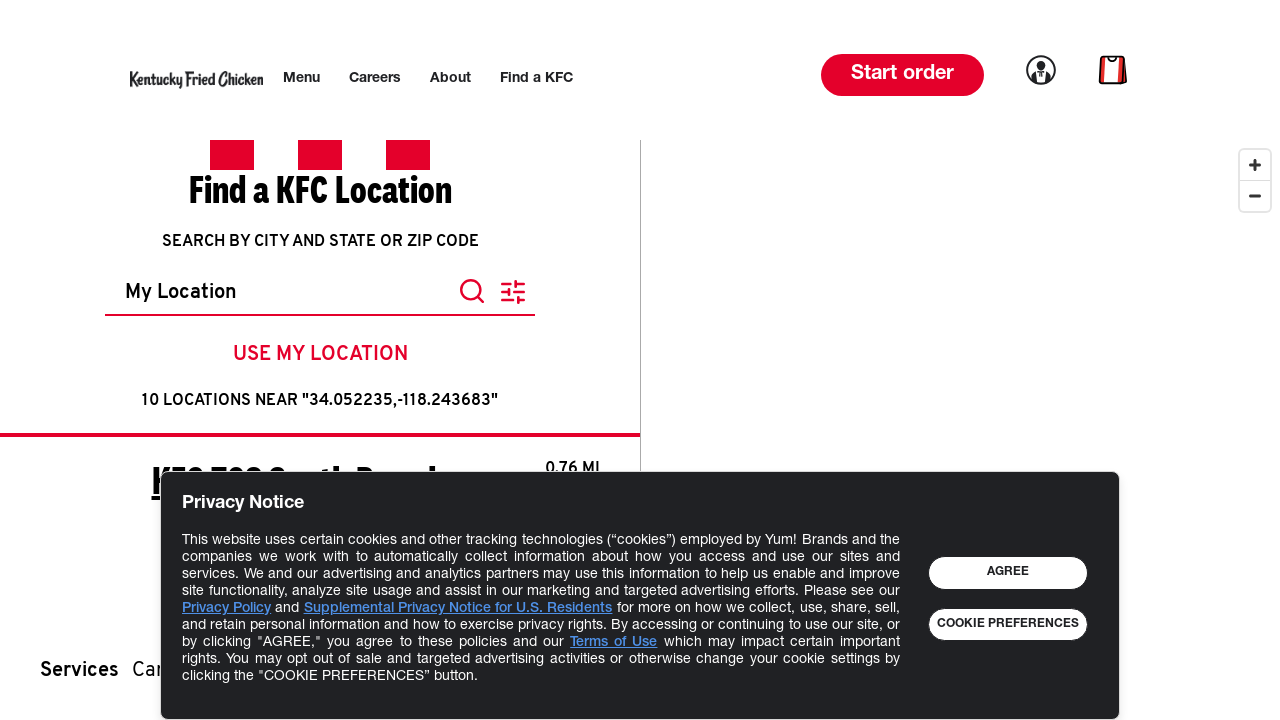

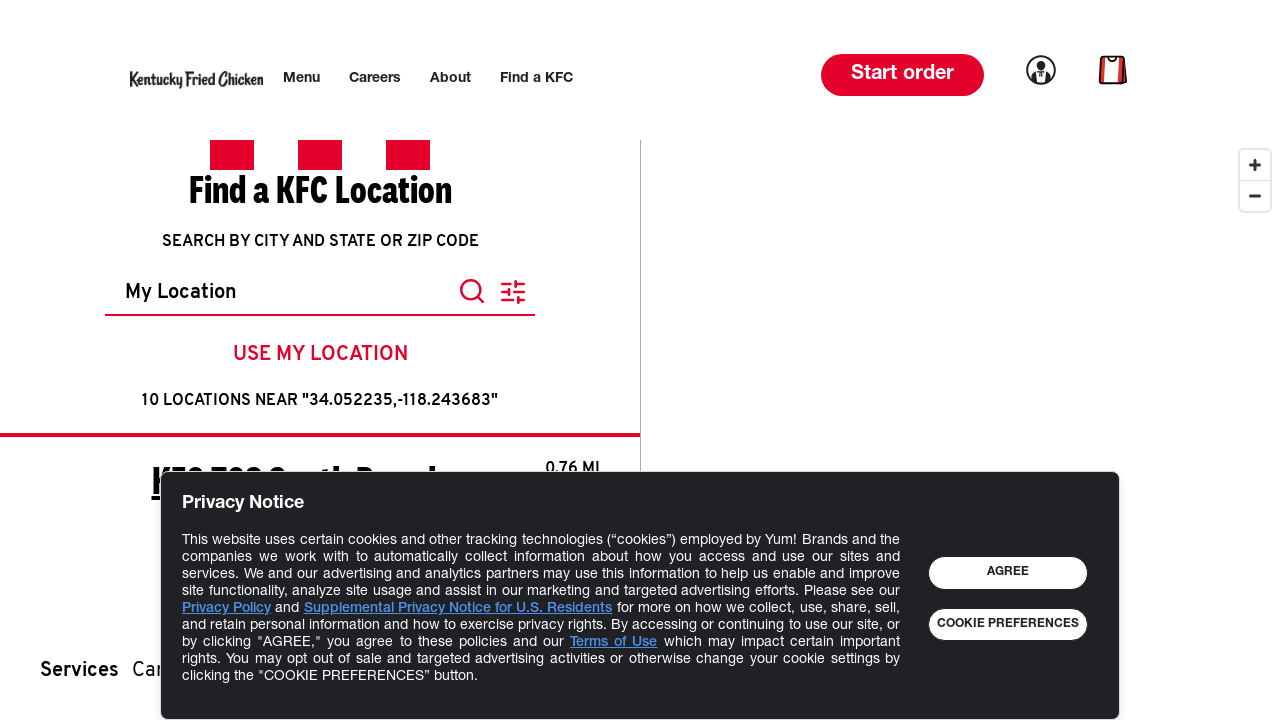